Tests checkbox and radio button interactions by selecting specific options based on their value attributes, demonstrating how to handle dynamic UI elements reliably

Starting URL: https://rahulshettyacademy.com/AutomationPractice/

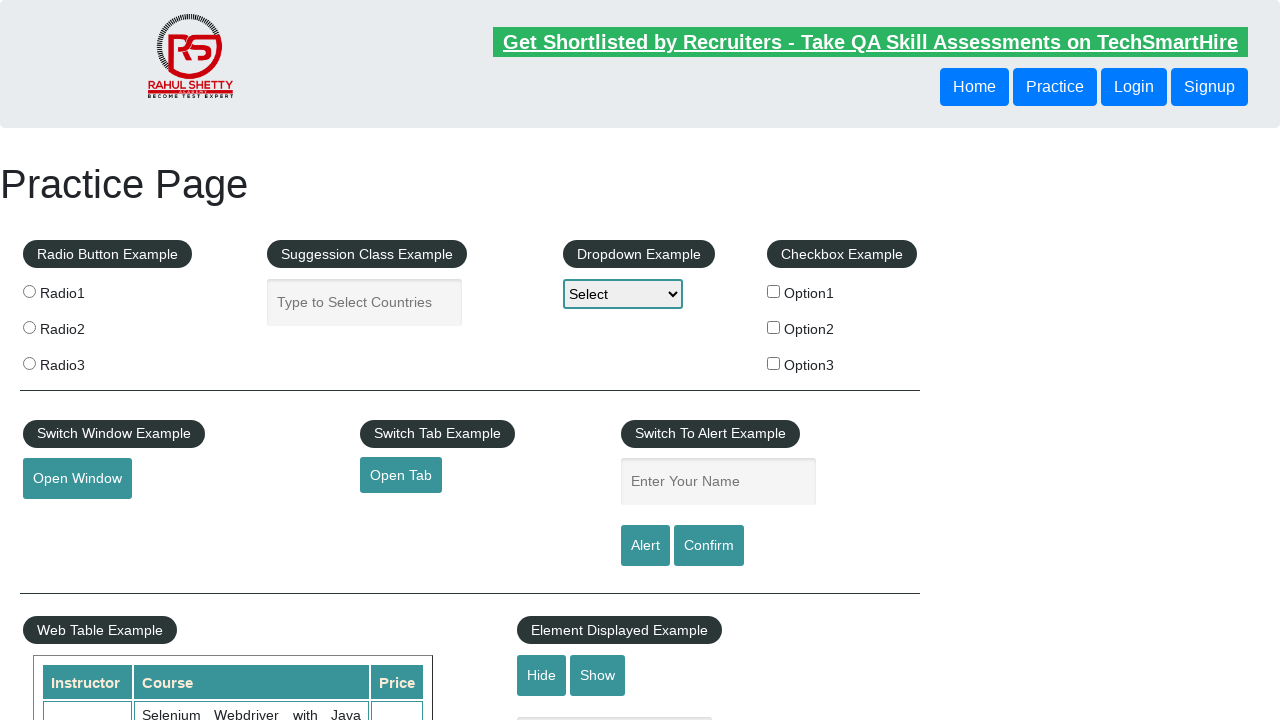

Navigated to AutomationPractice page
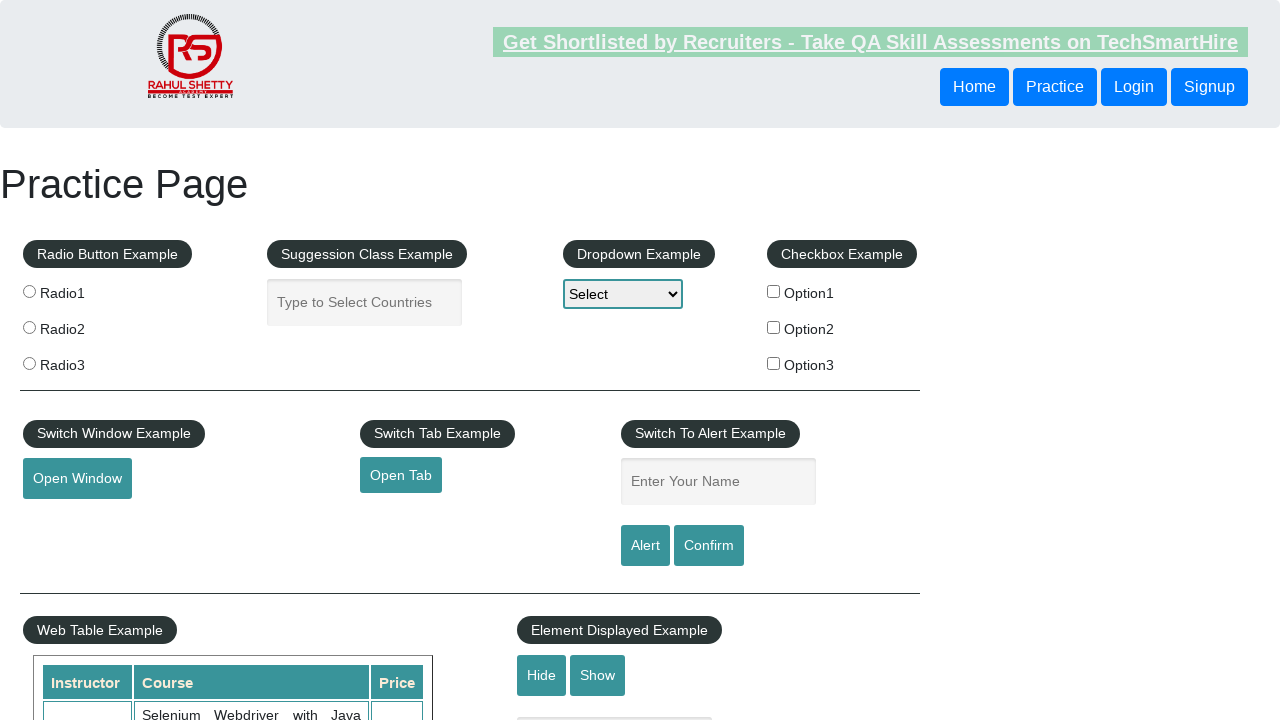

Retrieved all checkbox elements
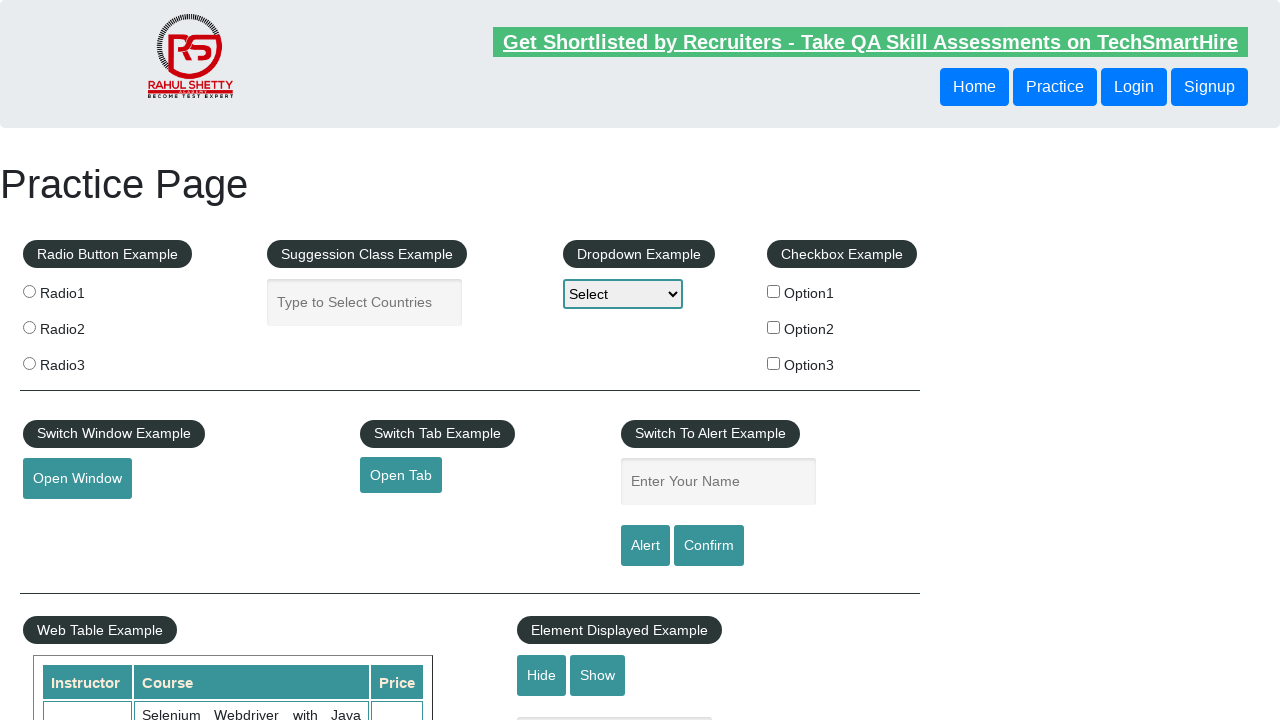

Clicked checkbox with value 'option2' at (774, 327) on xpath=//input[@type='checkbox'] >> nth=1
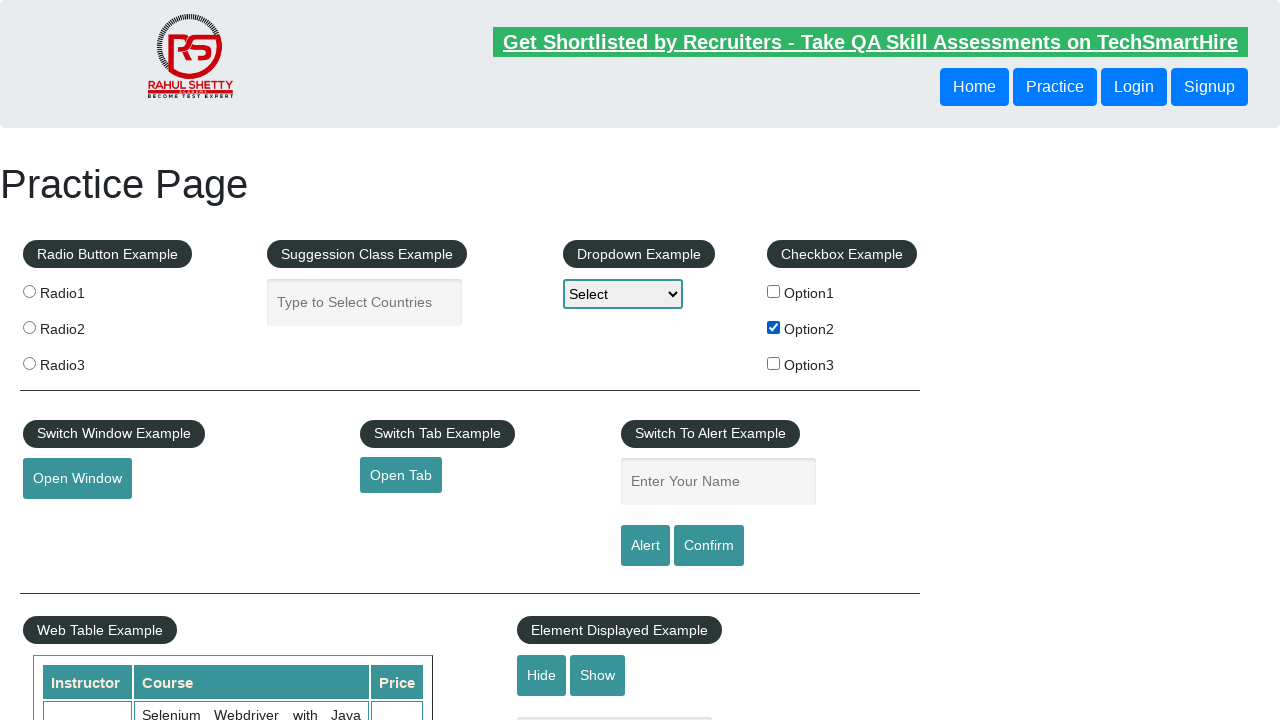

Verified checkbox with value 'option2' is checked
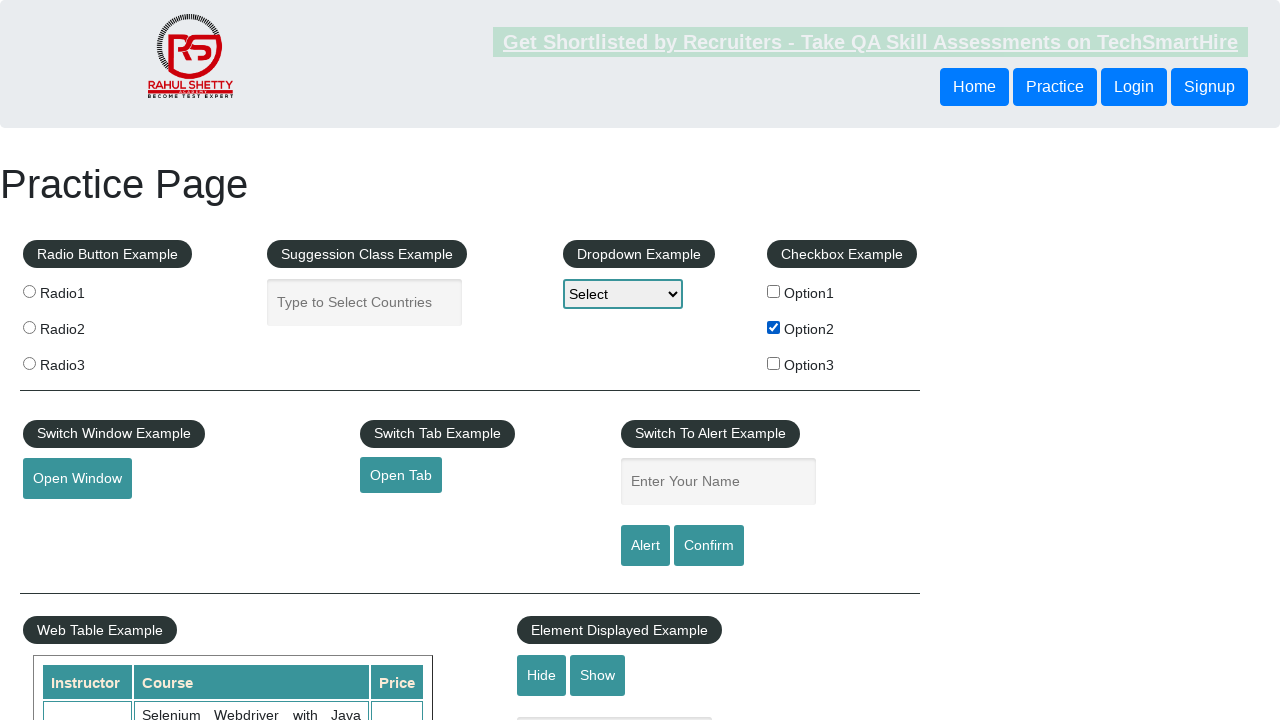

Retrieved all radio button elements
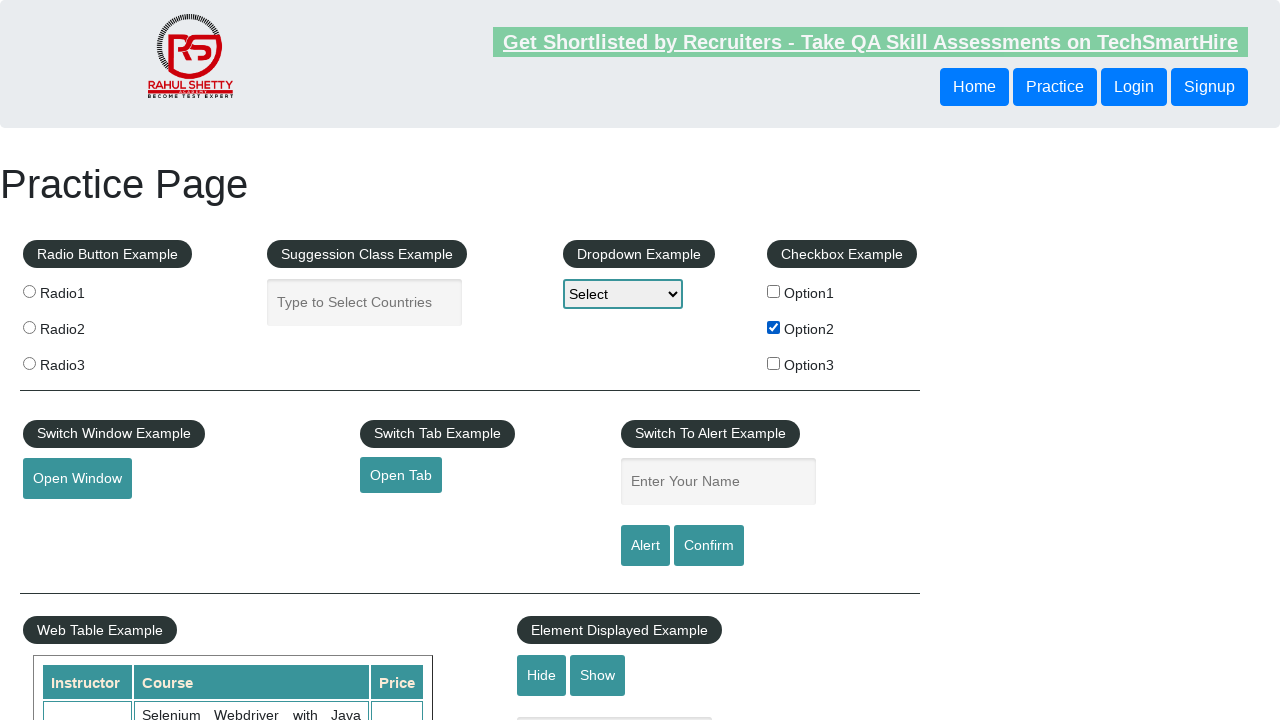

Clicked radio button with value 'radio2' at (29, 327) on xpath=//input[@name="radioButton"] >> nth=1
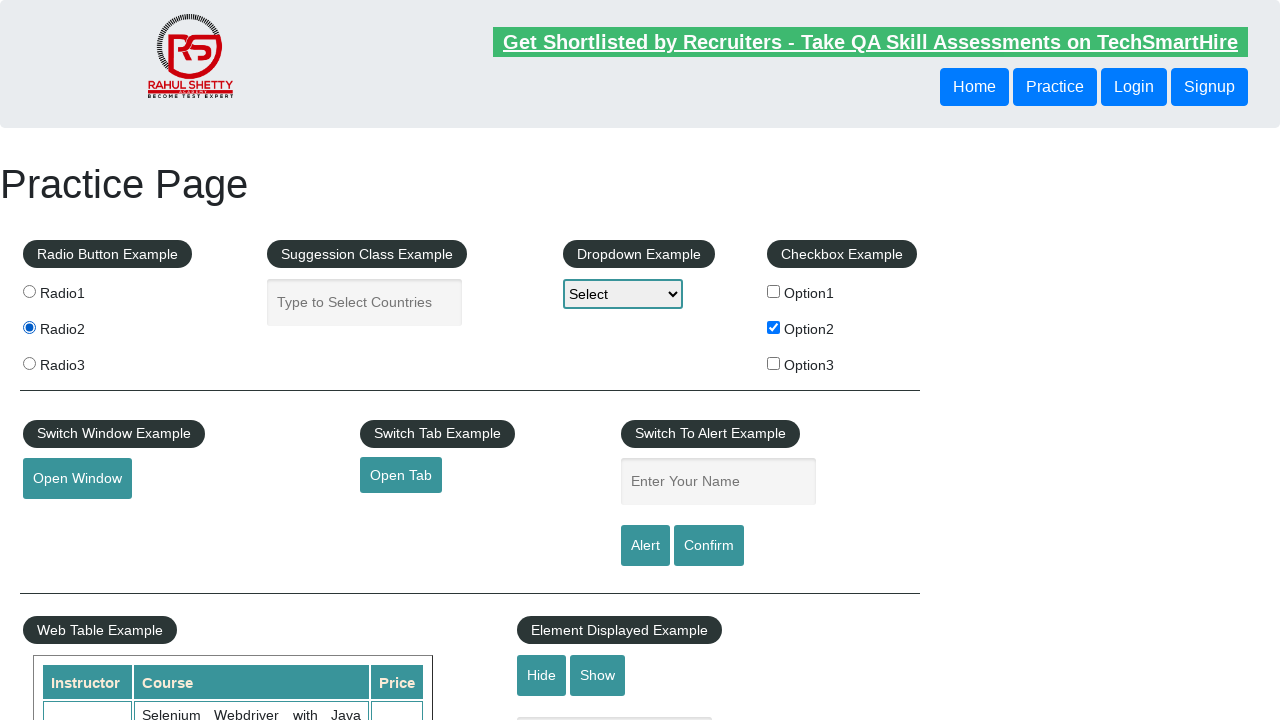

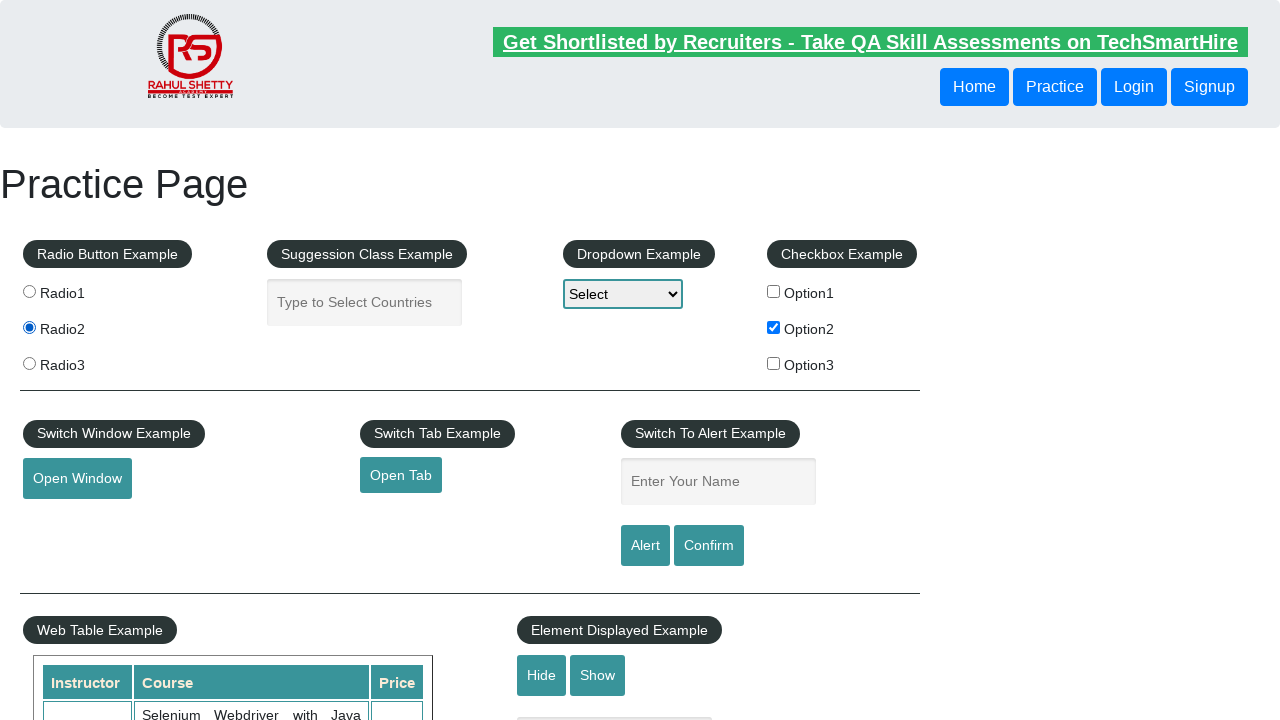